Tests link navigation by finding links in the footer section, opening each link from the first column in new tabs using Ctrl+Enter, then switching through all opened tabs to verify they loaded correctly.

Starting URL: http://qaclickacademy.com/practice.php

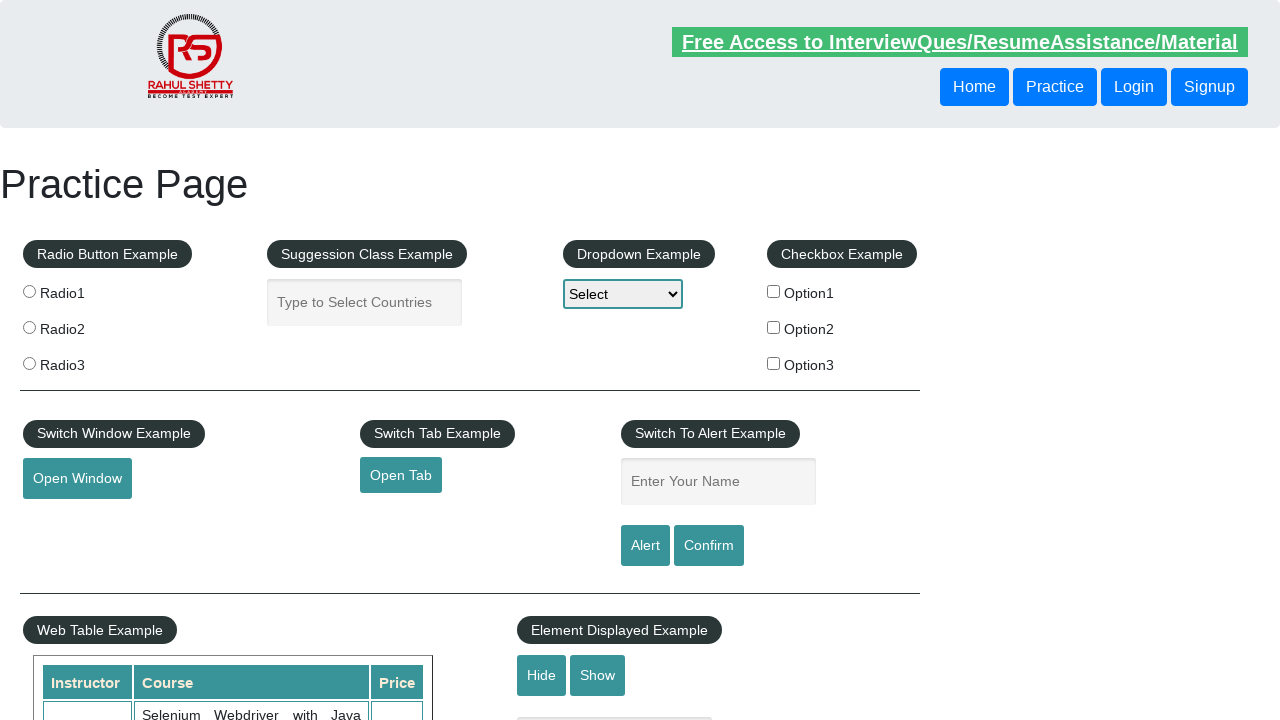

Footer element loaded and detected
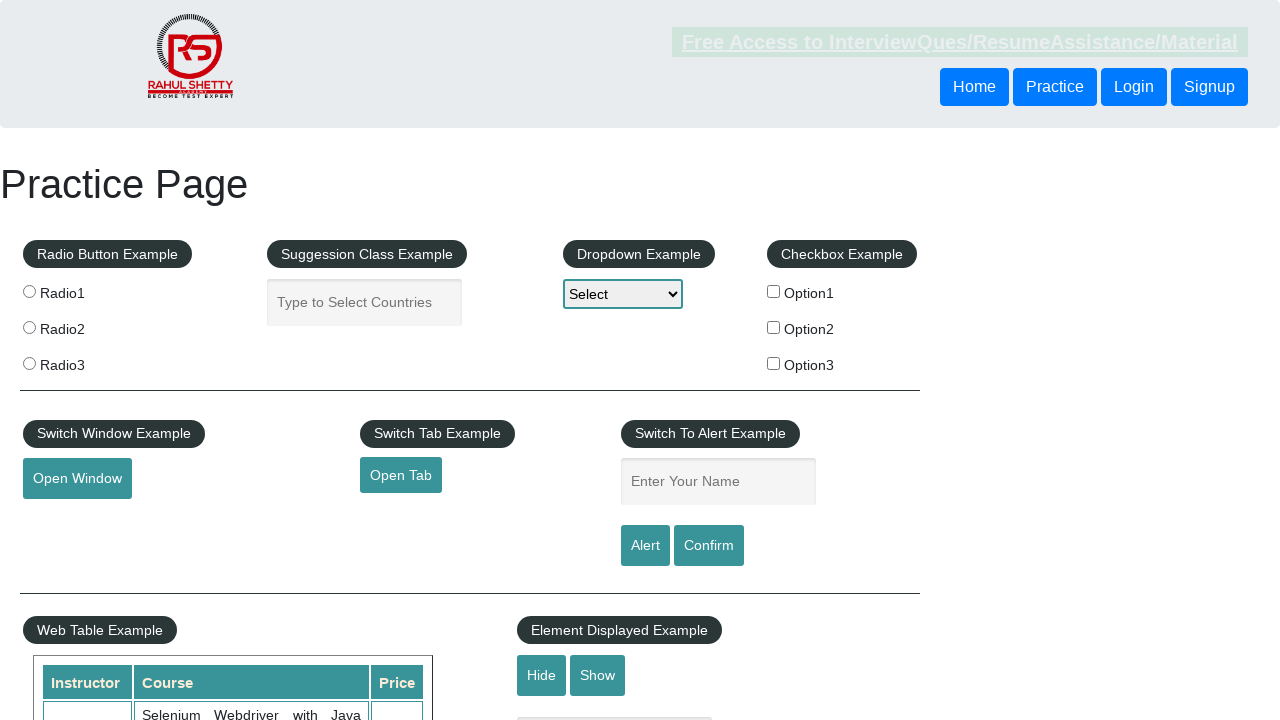

Located footer element with ID 'gf-BIG'
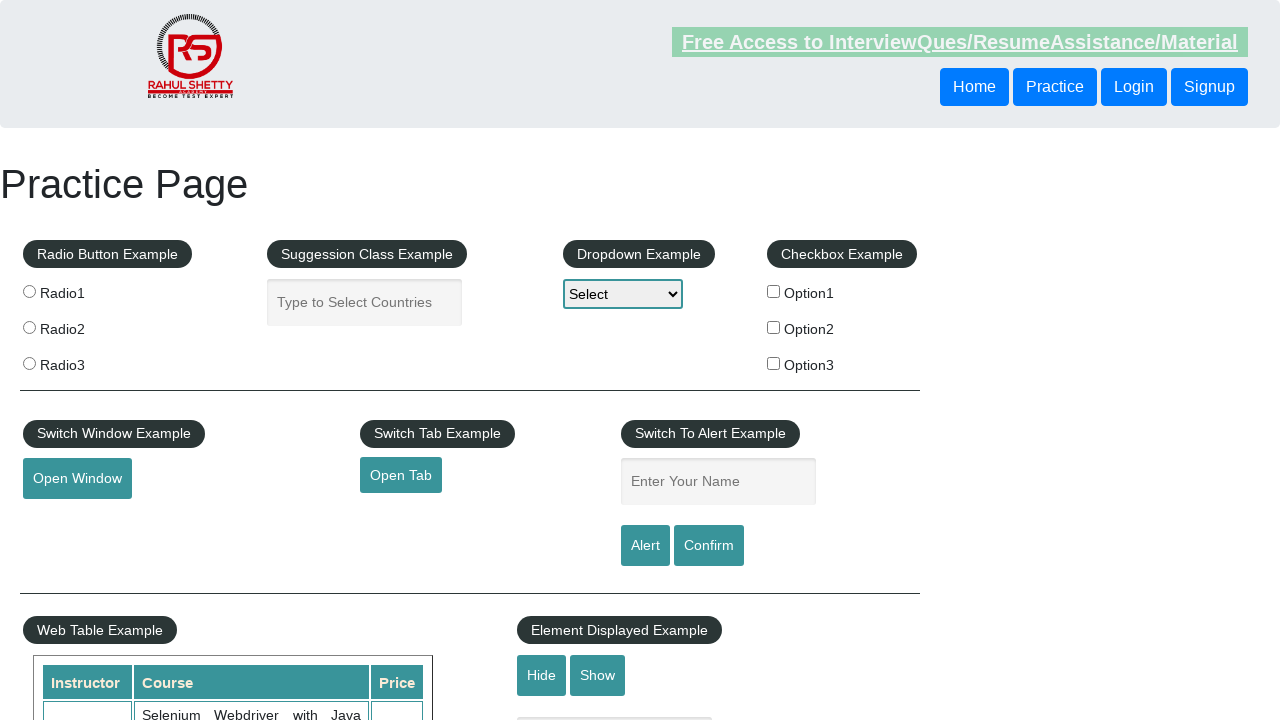

Located first column of links in footer table
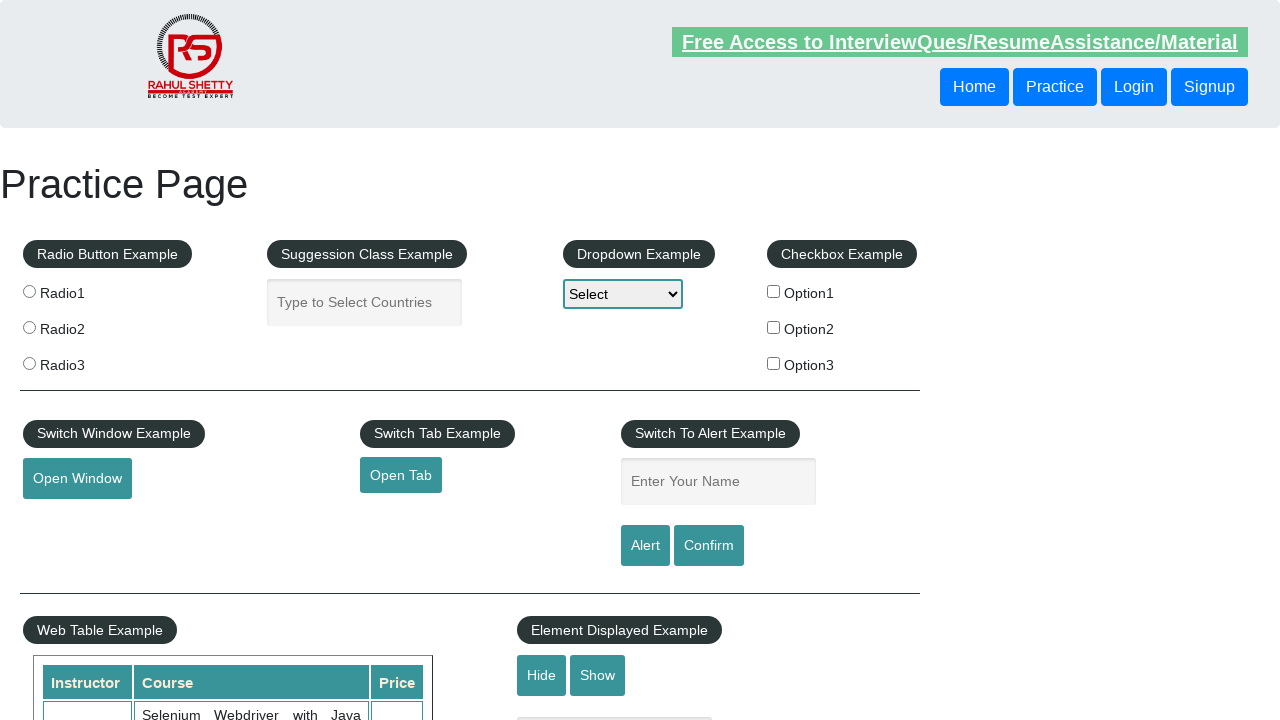

Found 5 links in the first footer column
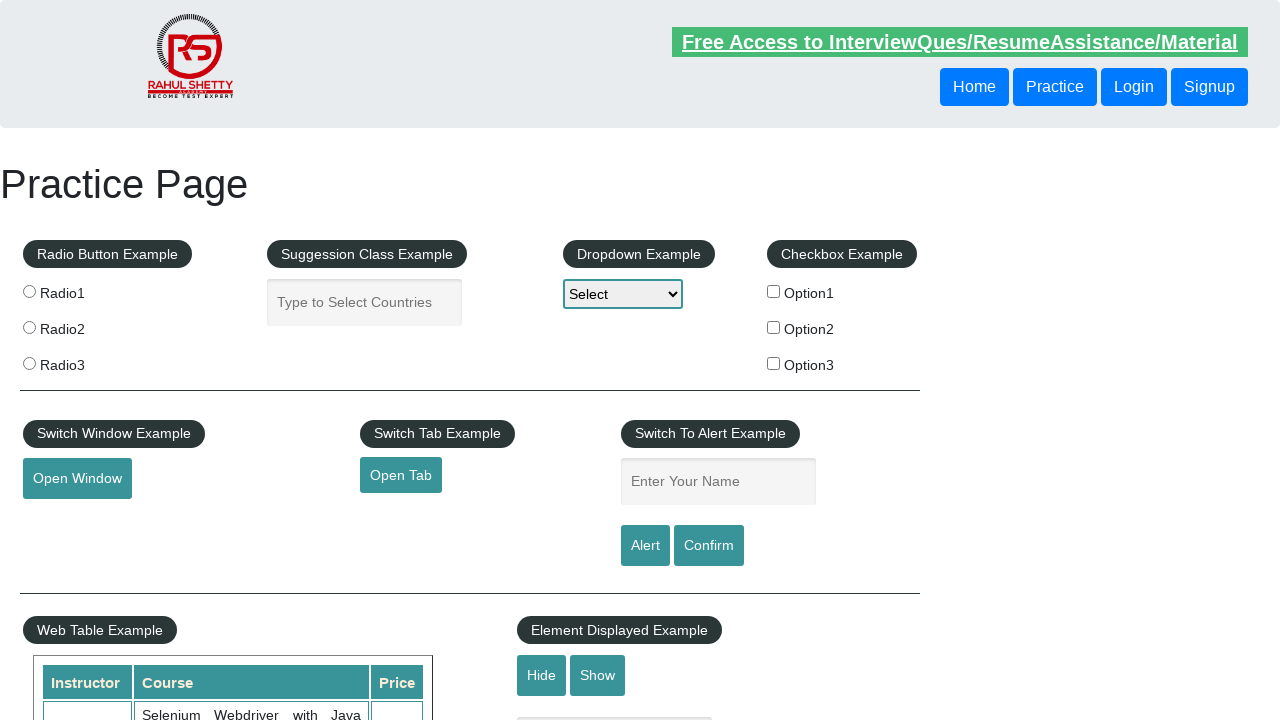

Opened link 1/5 in new tab using Ctrl+Click at (157, 482) on #gf-BIG >> xpath=//table/tbody/tr/td[1]/ul >> a >> nth=0
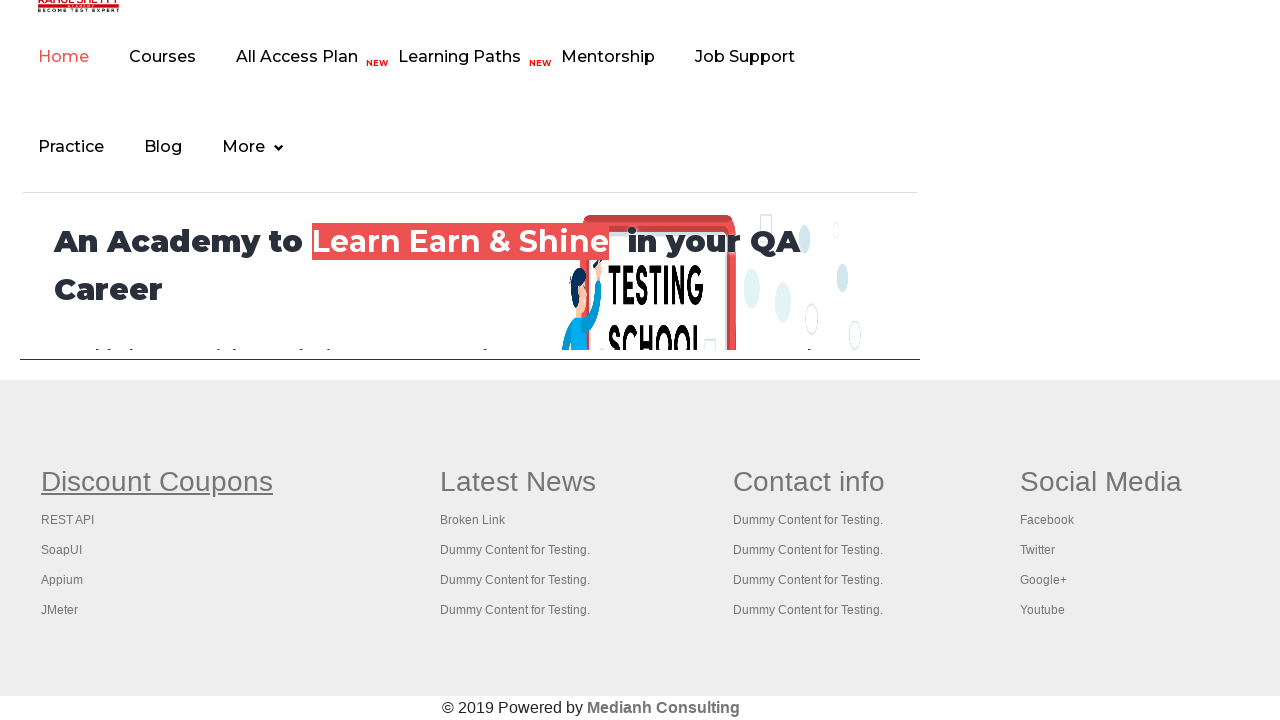

Waited 2 seconds for new tab to load
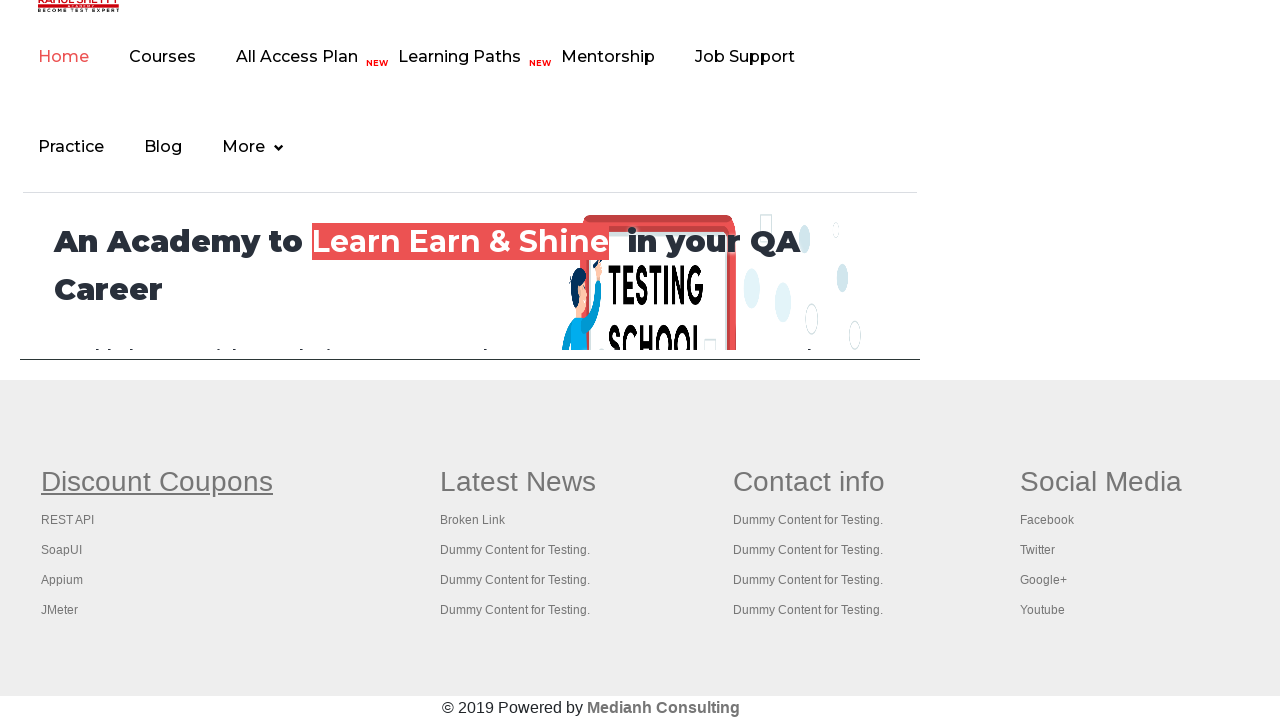

Opened link 2/5 in new tab using Ctrl+Click at (68, 520) on #gf-BIG >> xpath=//table/tbody/tr/td[1]/ul >> a >> nth=1
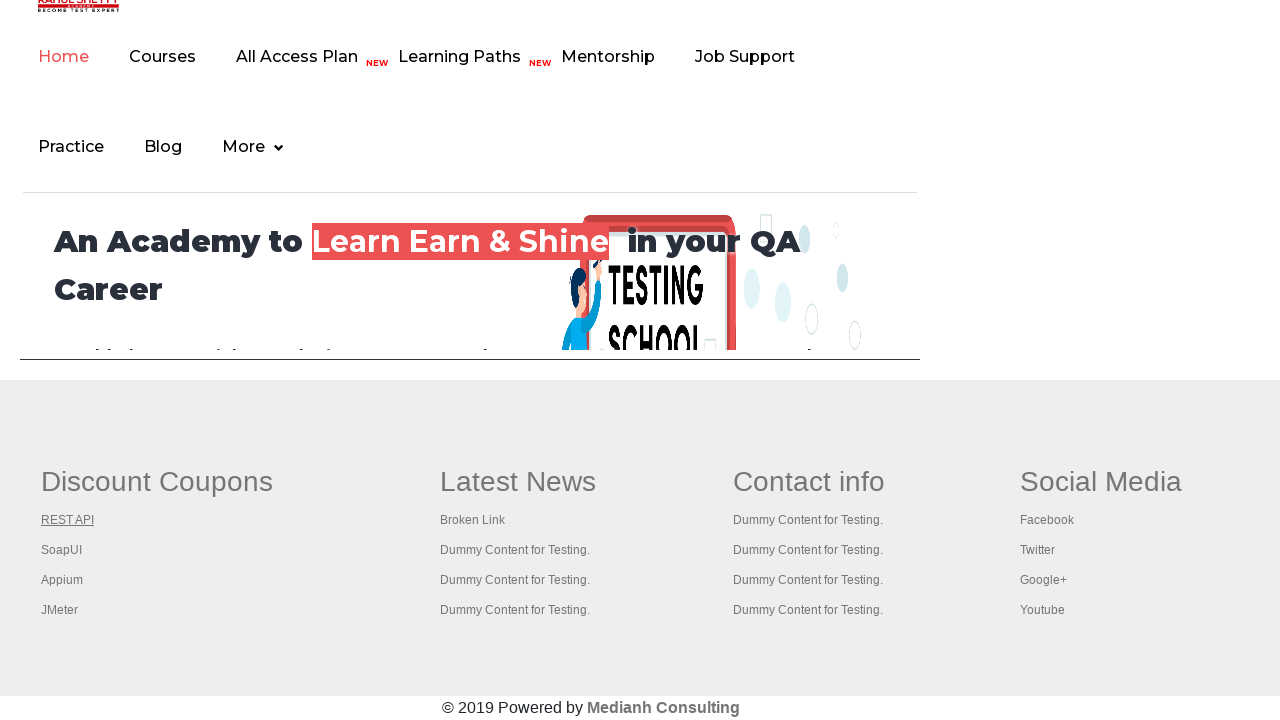

Waited 2 seconds for new tab to load
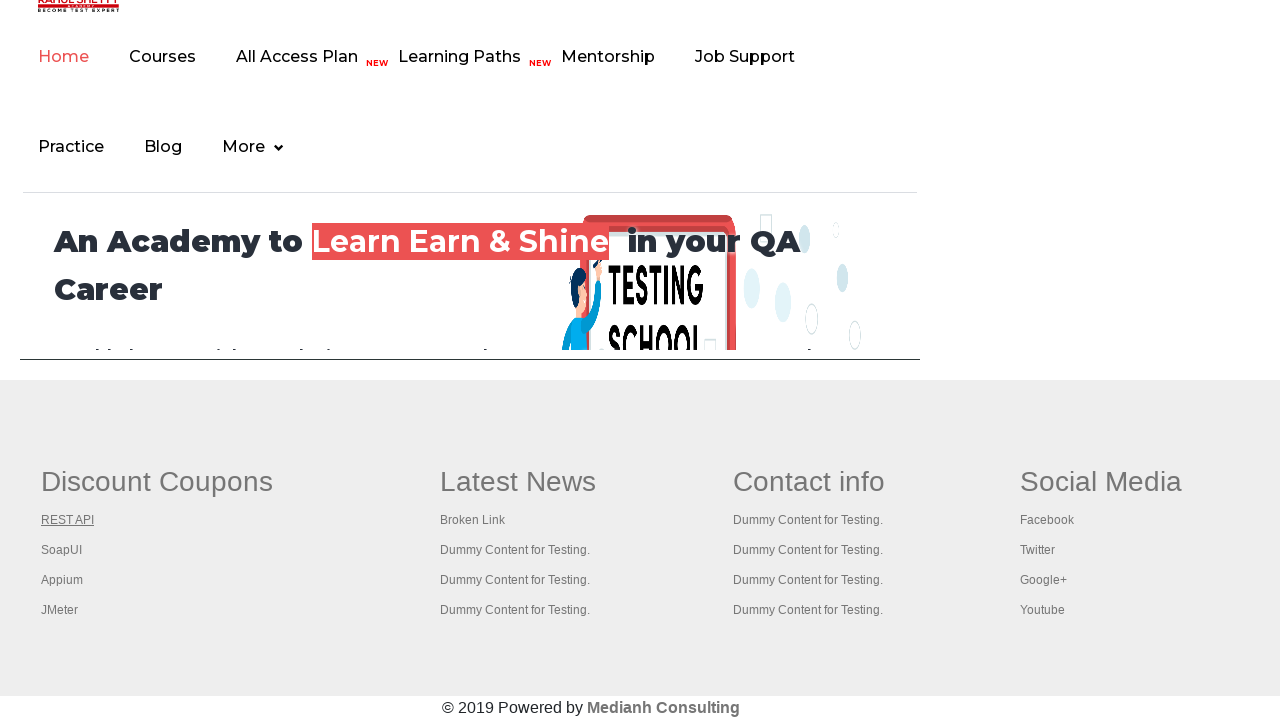

Opened link 3/5 in new tab using Ctrl+Click at (62, 550) on #gf-BIG >> xpath=//table/tbody/tr/td[1]/ul >> a >> nth=2
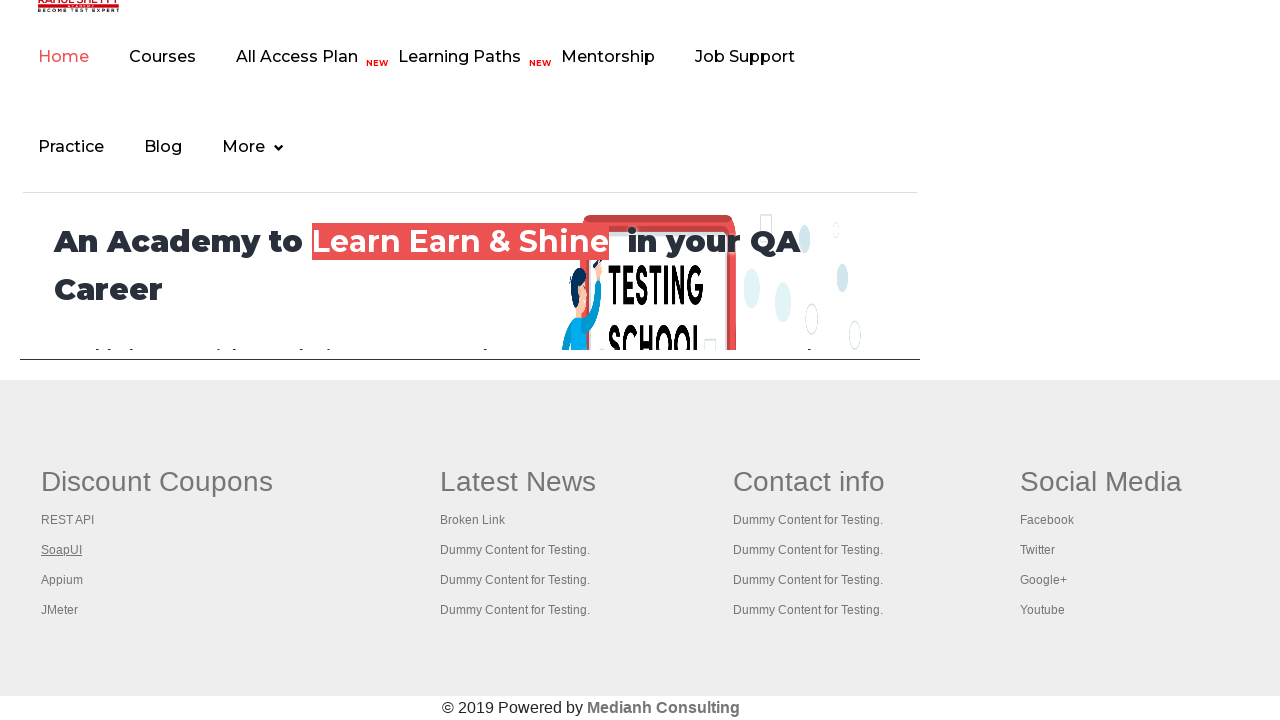

Waited 2 seconds for new tab to load
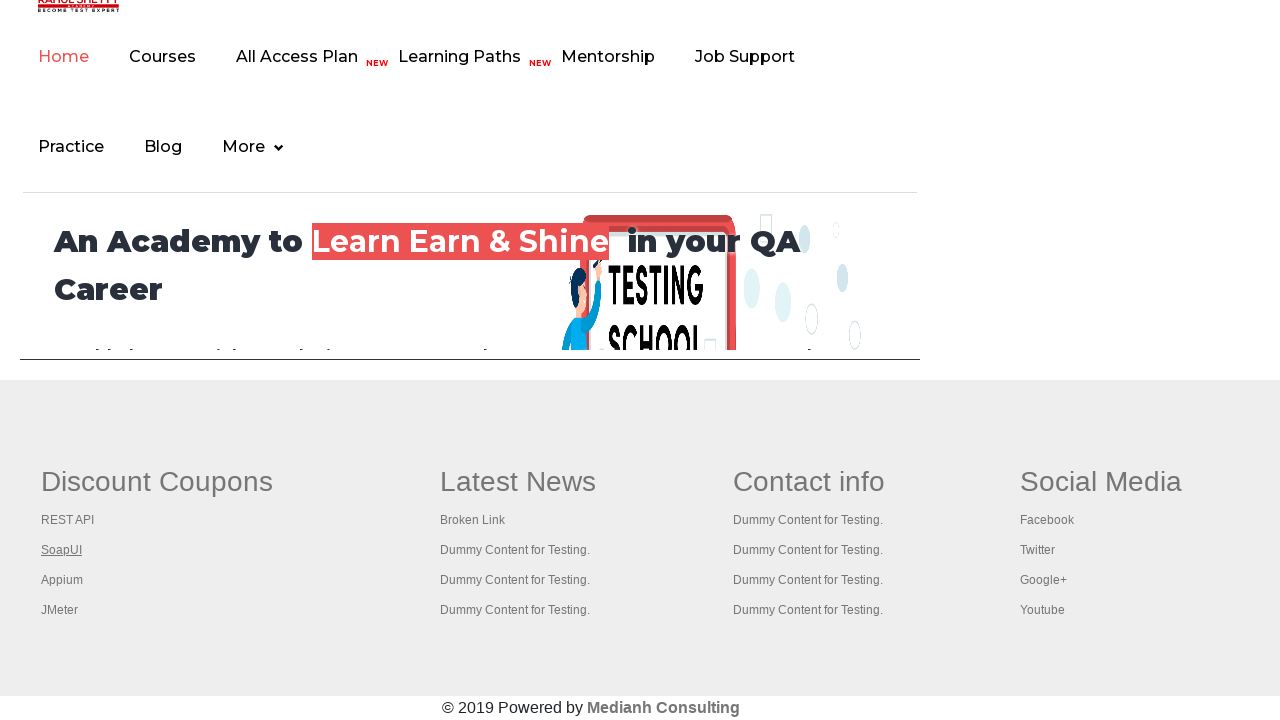

Opened link 4/5 in new tab using Ctrl+Click at (62, 580) on #gf-BIG >> xpath=//table/tbody/tr/td[1]/ul >> a >> nth=3
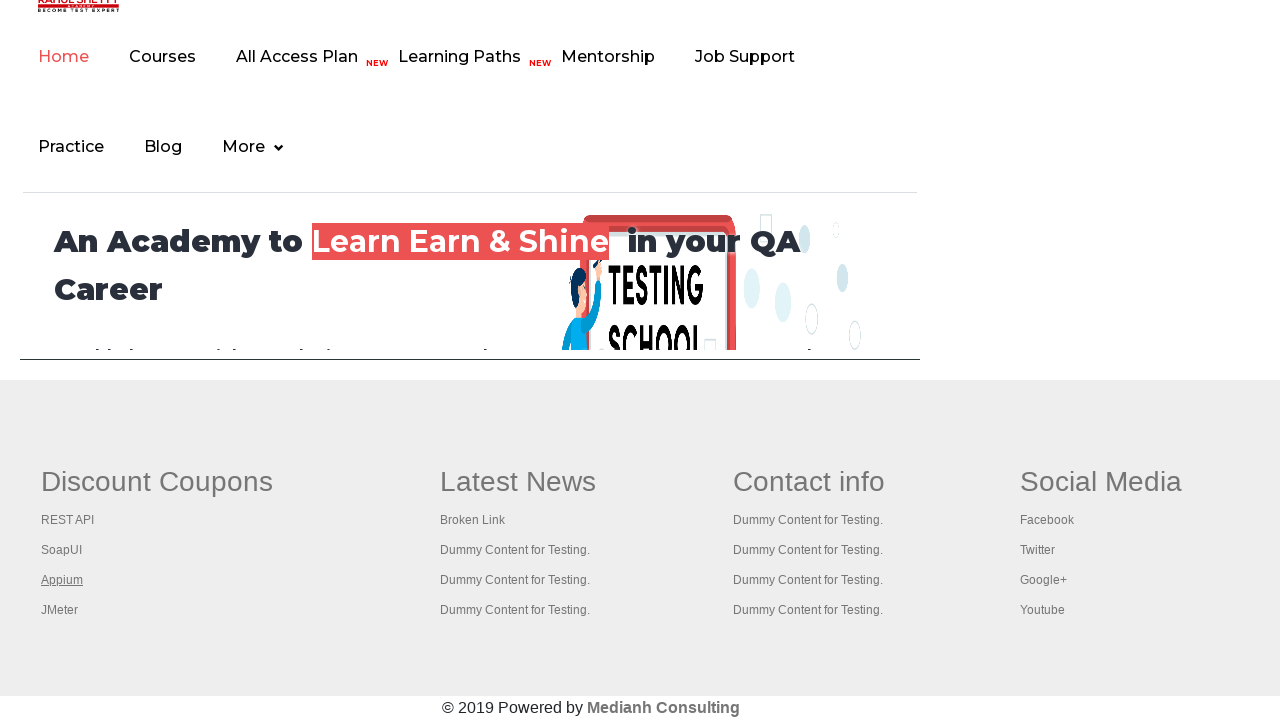

Waited 2 seconds for new tab to load
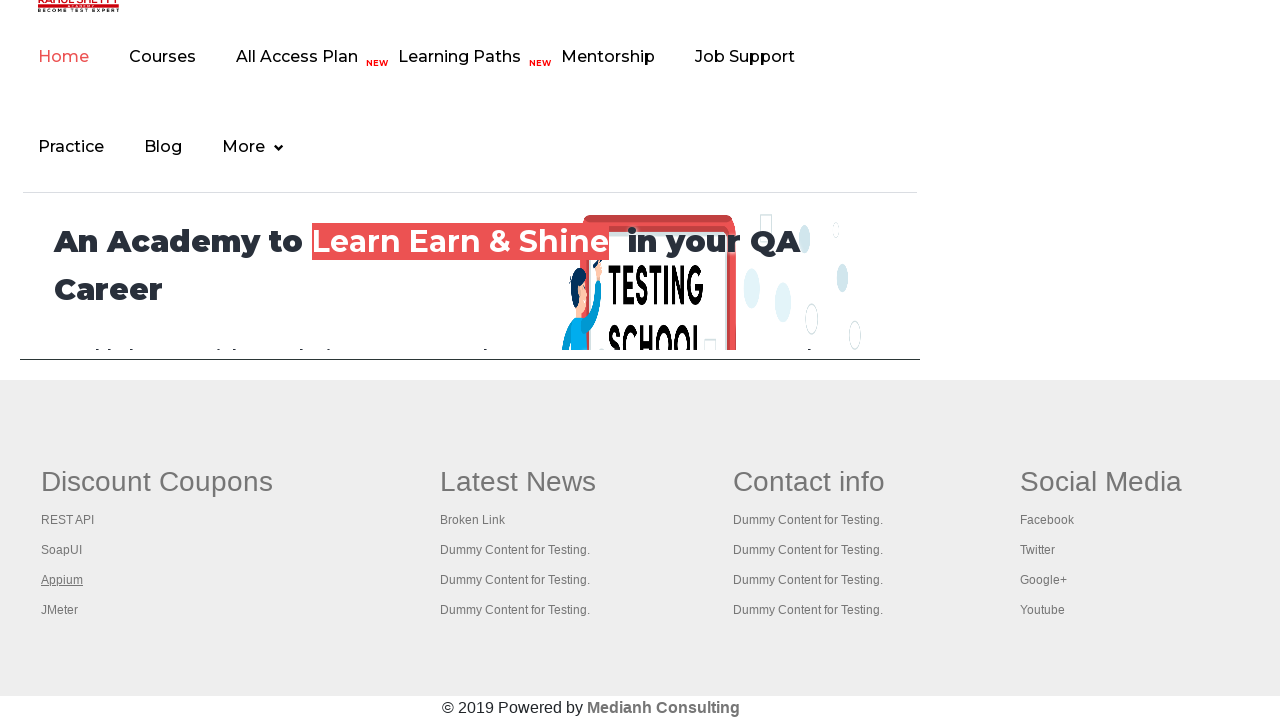

Opened link 5/5 in new tab using Ctrl+Click at (60, 610) on #gf-BIG >> xpath=//table/tbody/tr/td[1]/ul >> a >> nth=4
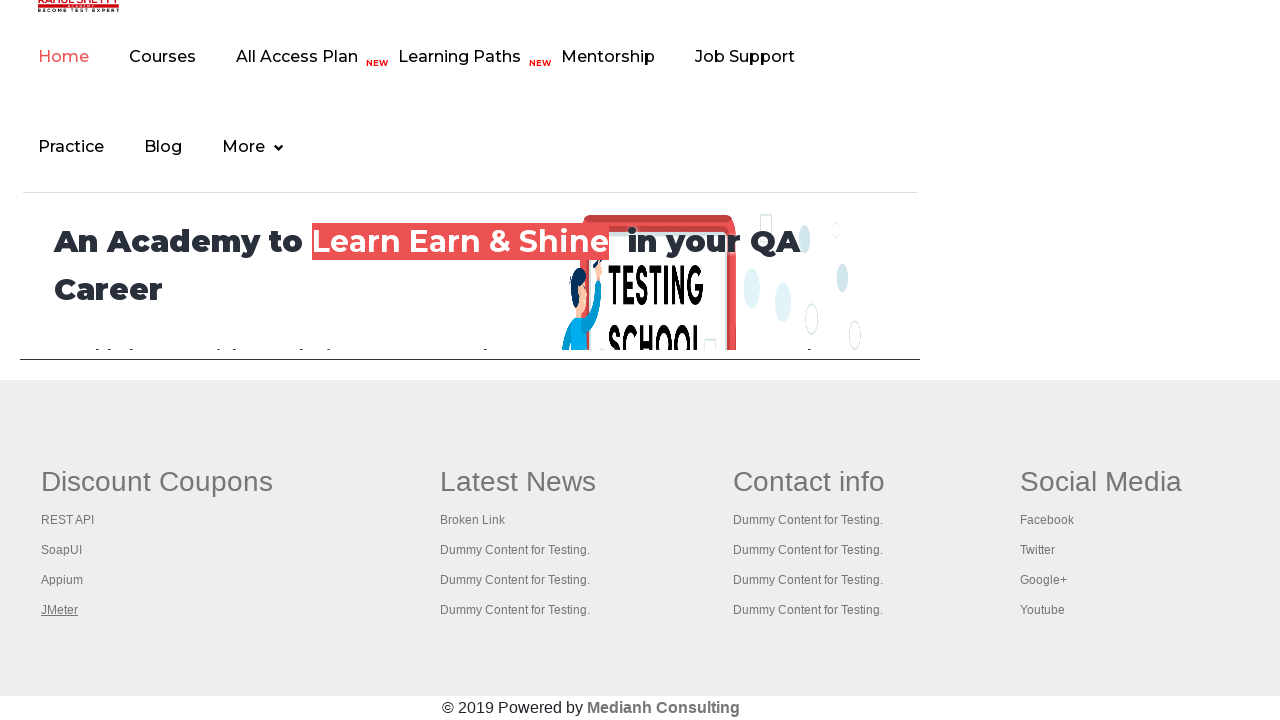

Waited 2 seconds for new tab to load
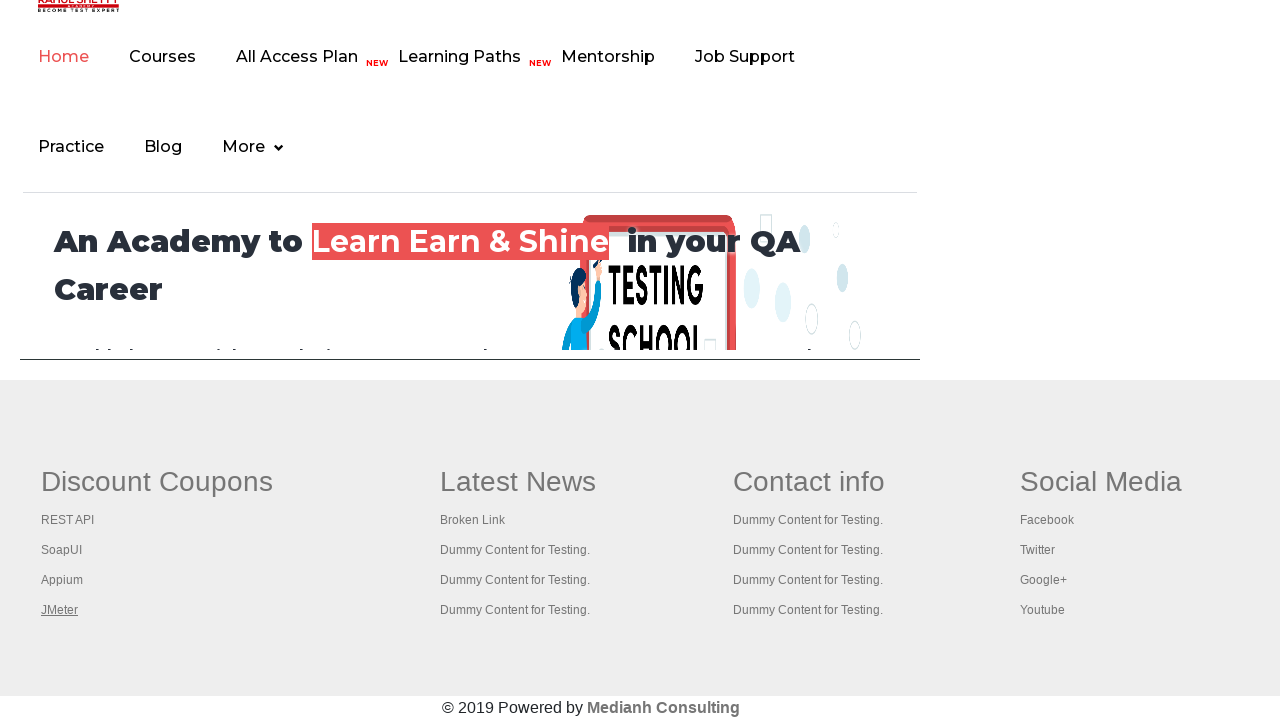

Retrieved all open tabs (6 total)
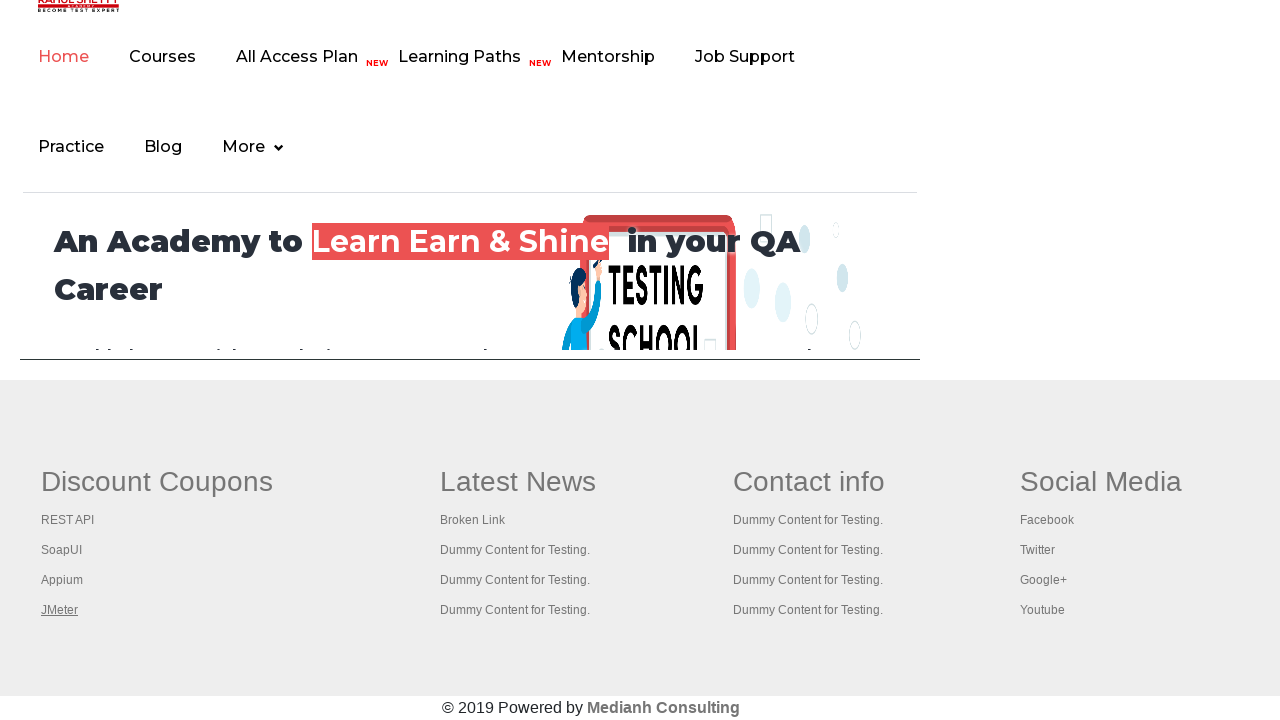

Brought tab to front
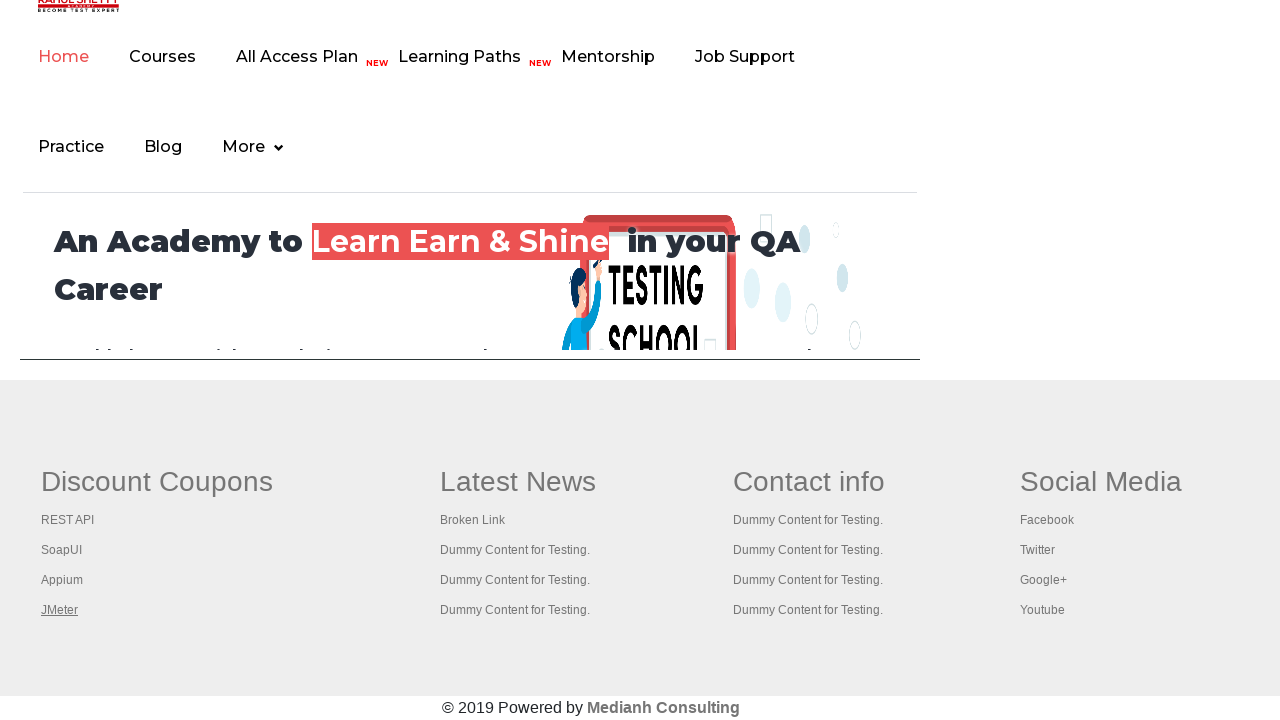

Verified tab loaded with domcontentloaded state
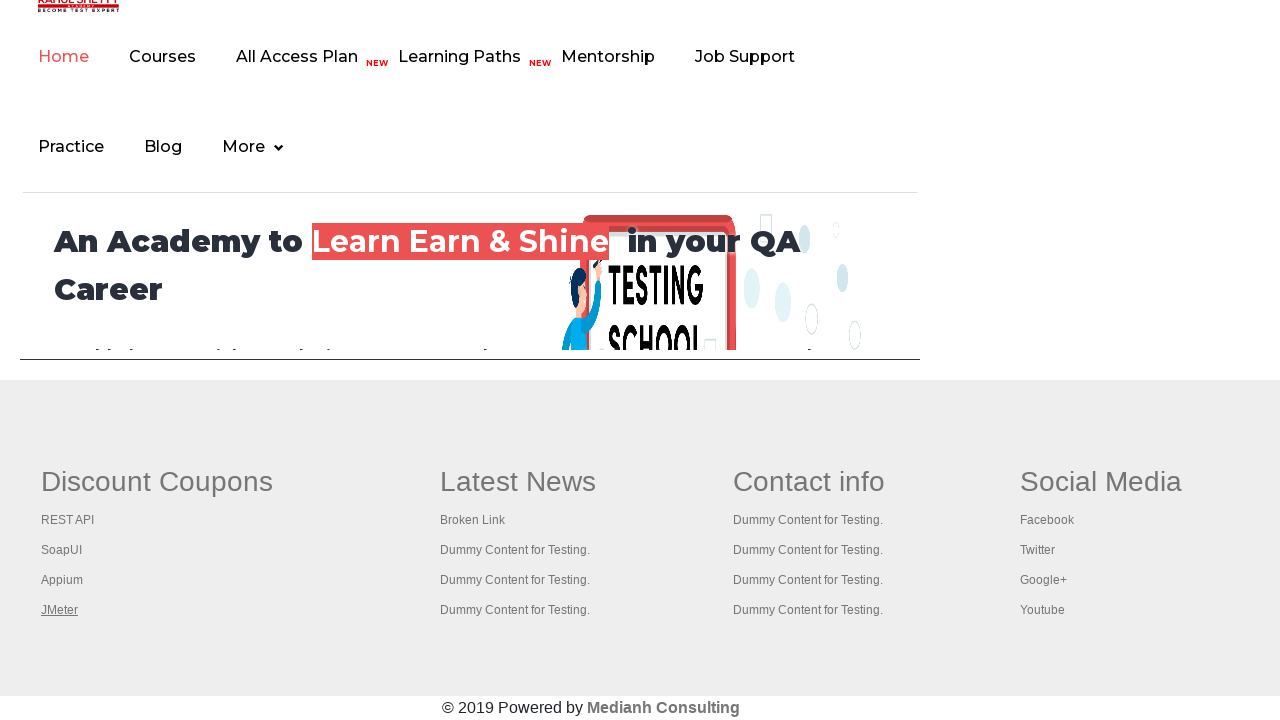

Brought tab to front
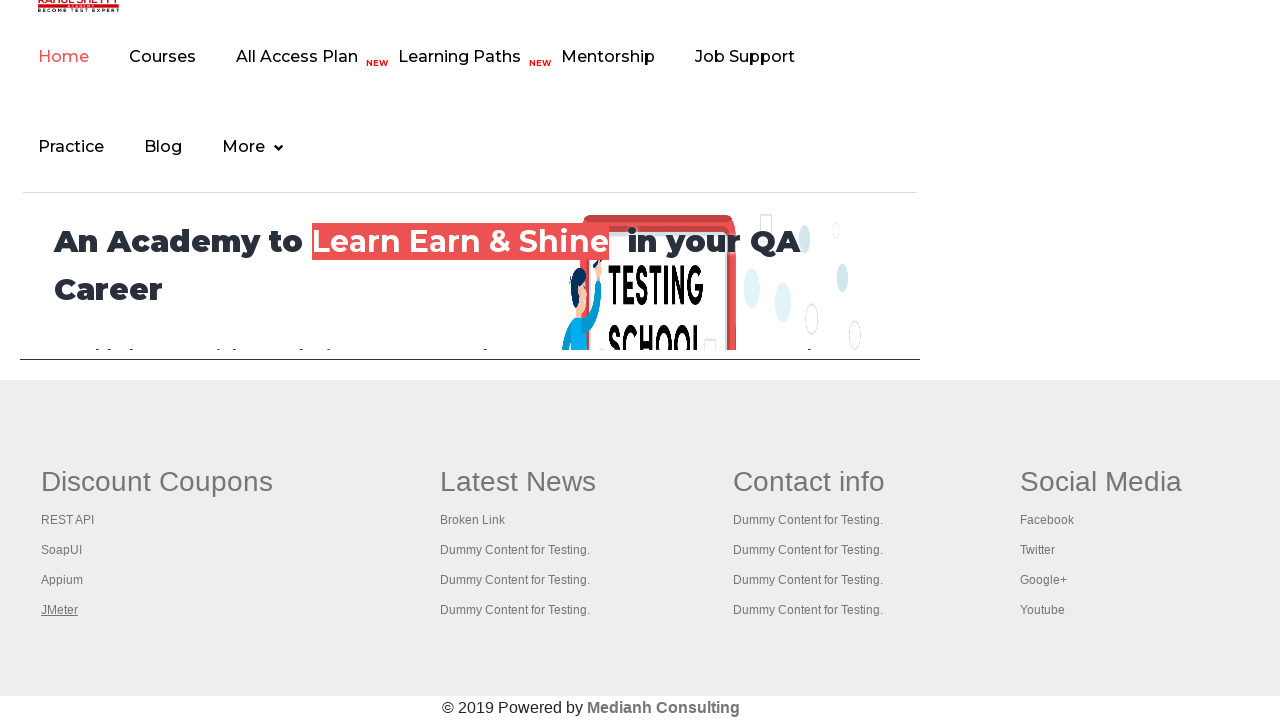

Verified tab loaded with domcontentloaded state
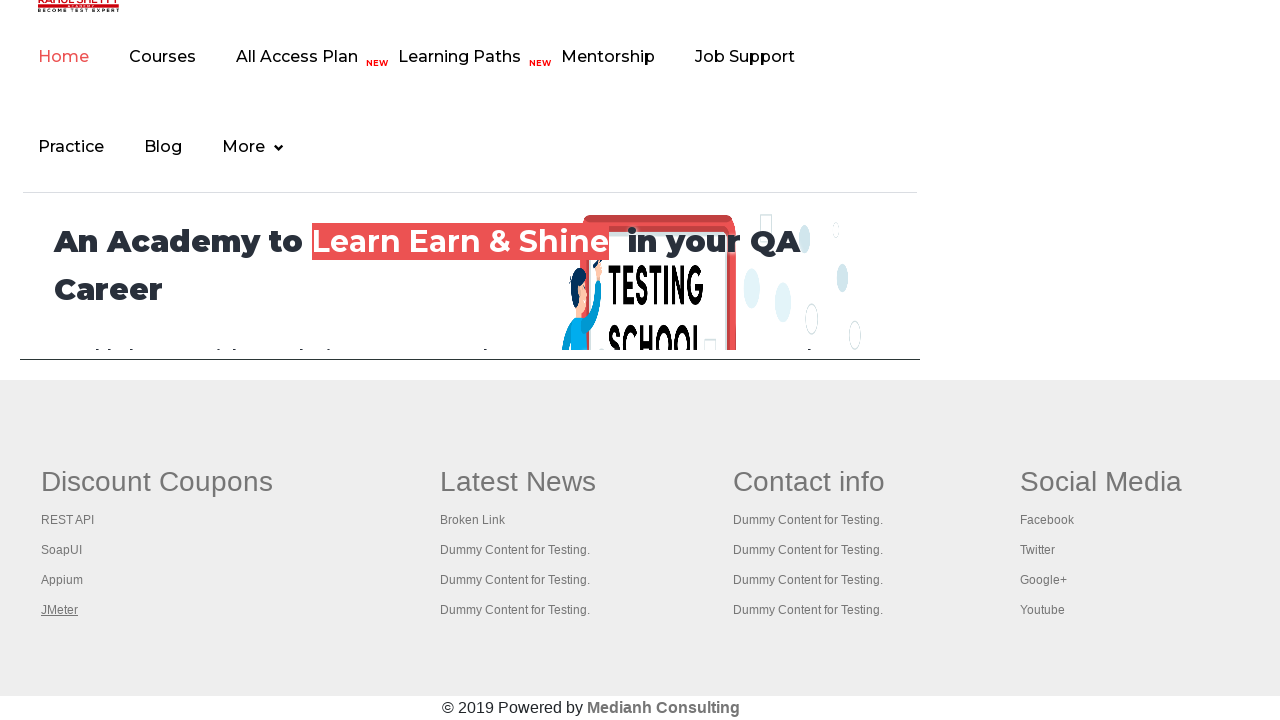

Brought tab to front
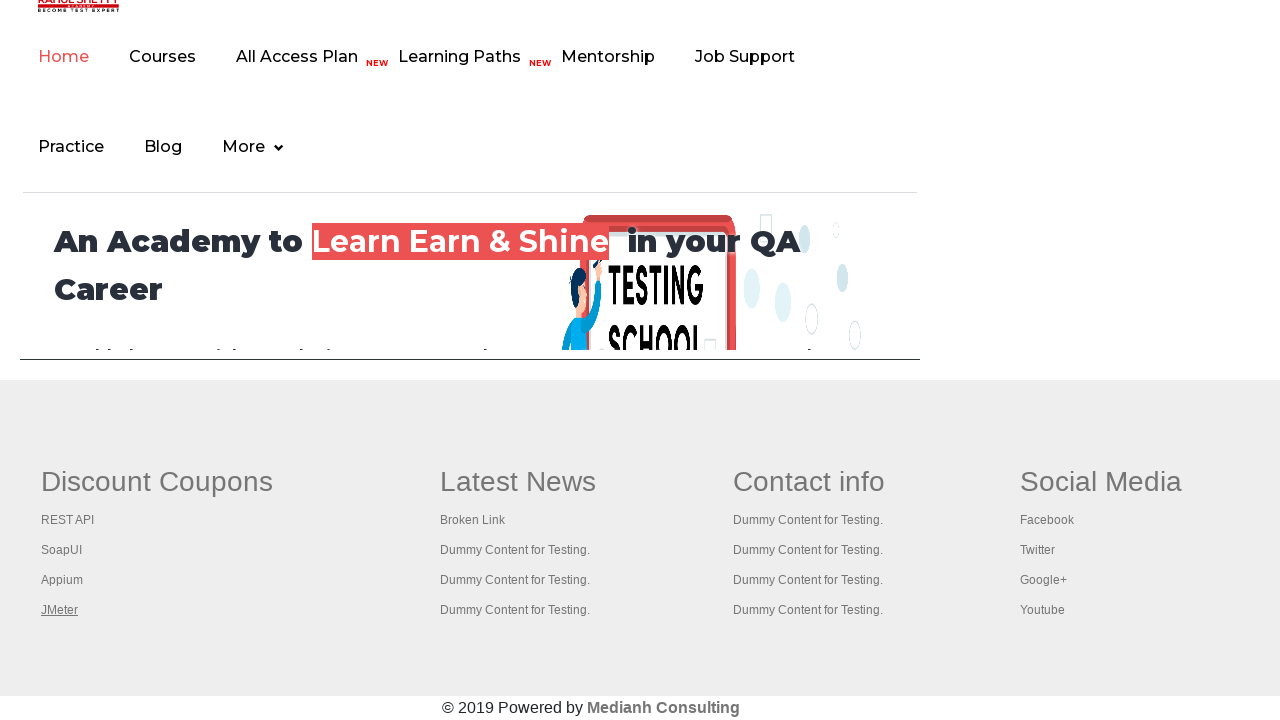

Verified tab loaded with domcontentloaded state
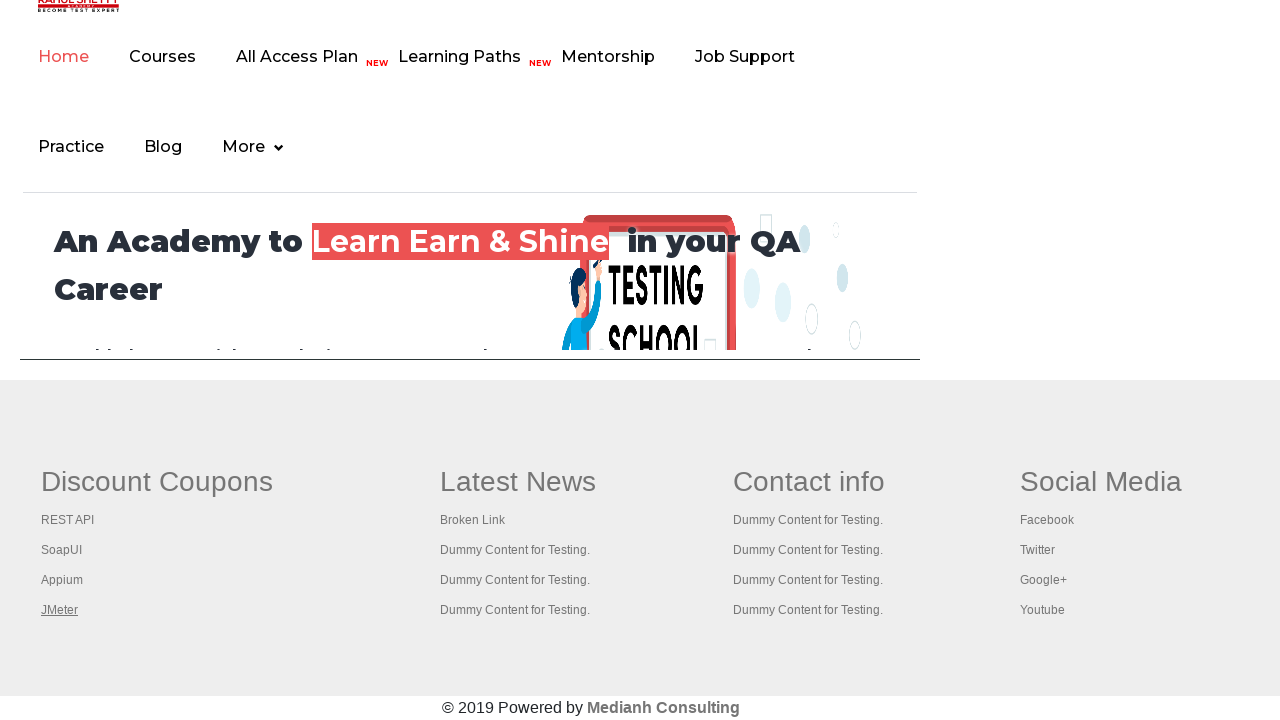

Brought tab to front
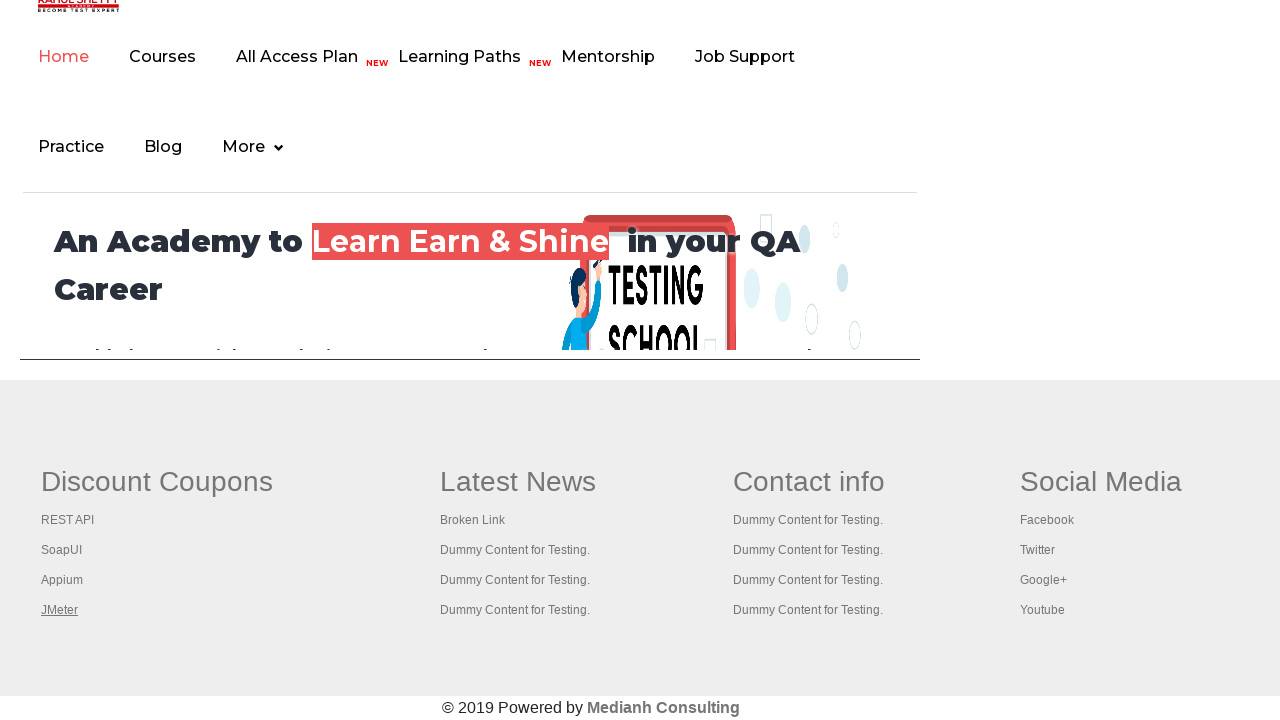

Verified tab loaded with domcontentloaded state
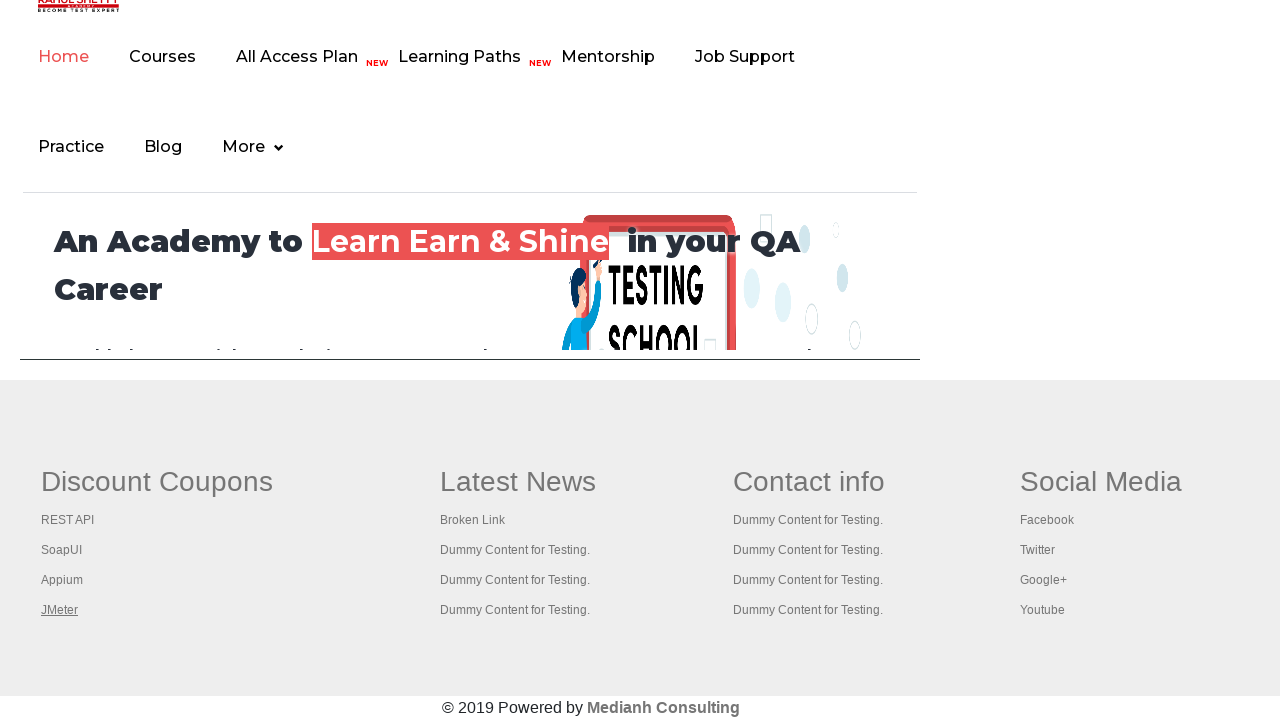

Brought tab to front
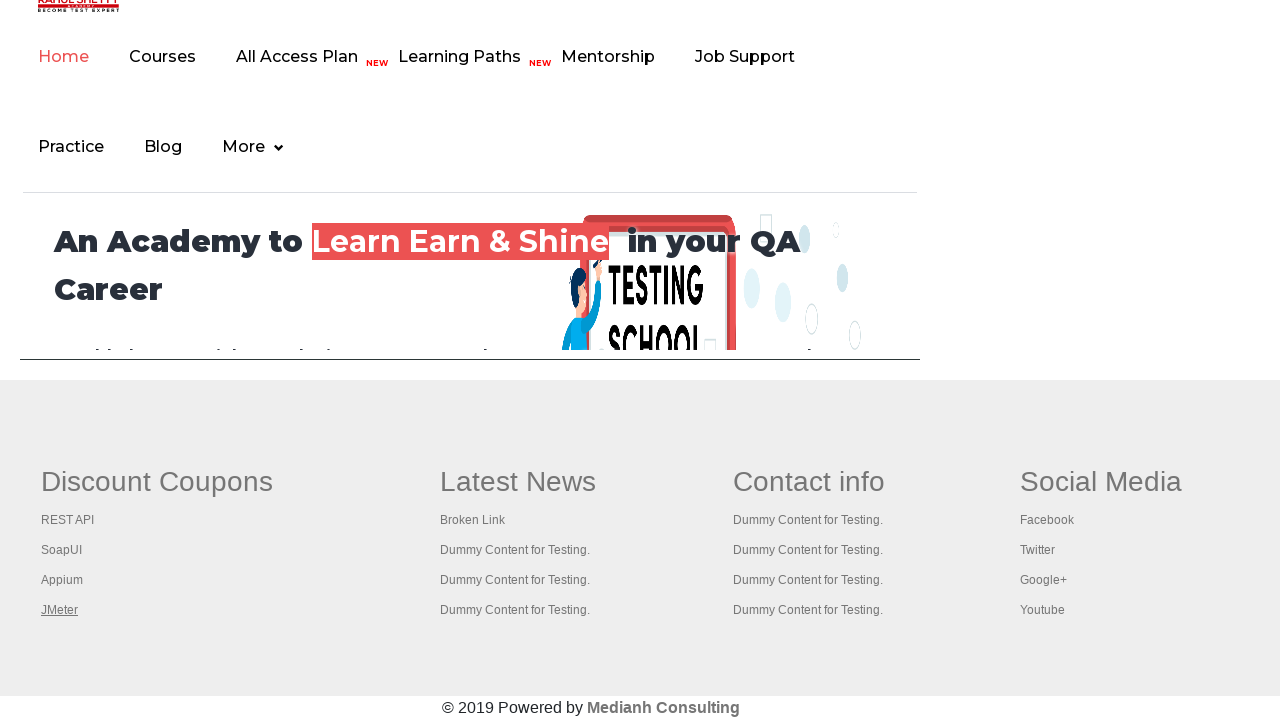

Verified tab loaded with domcontentloaded state
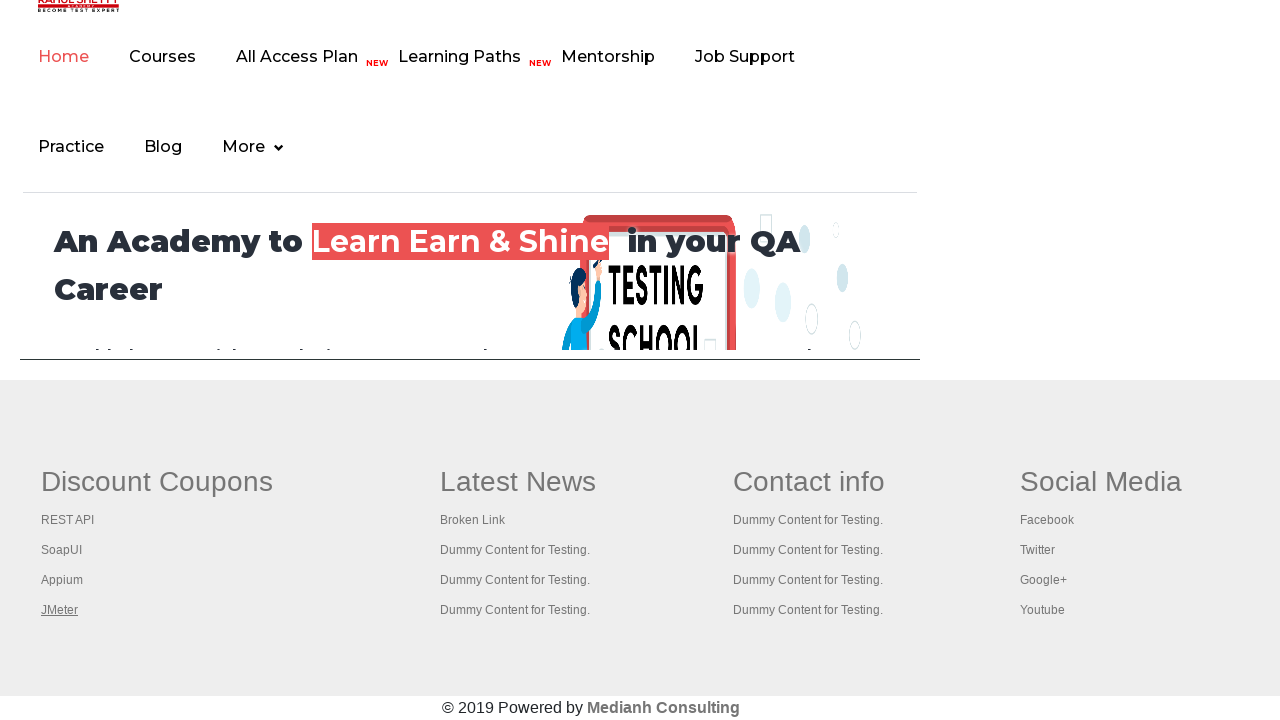

Brought tab to front
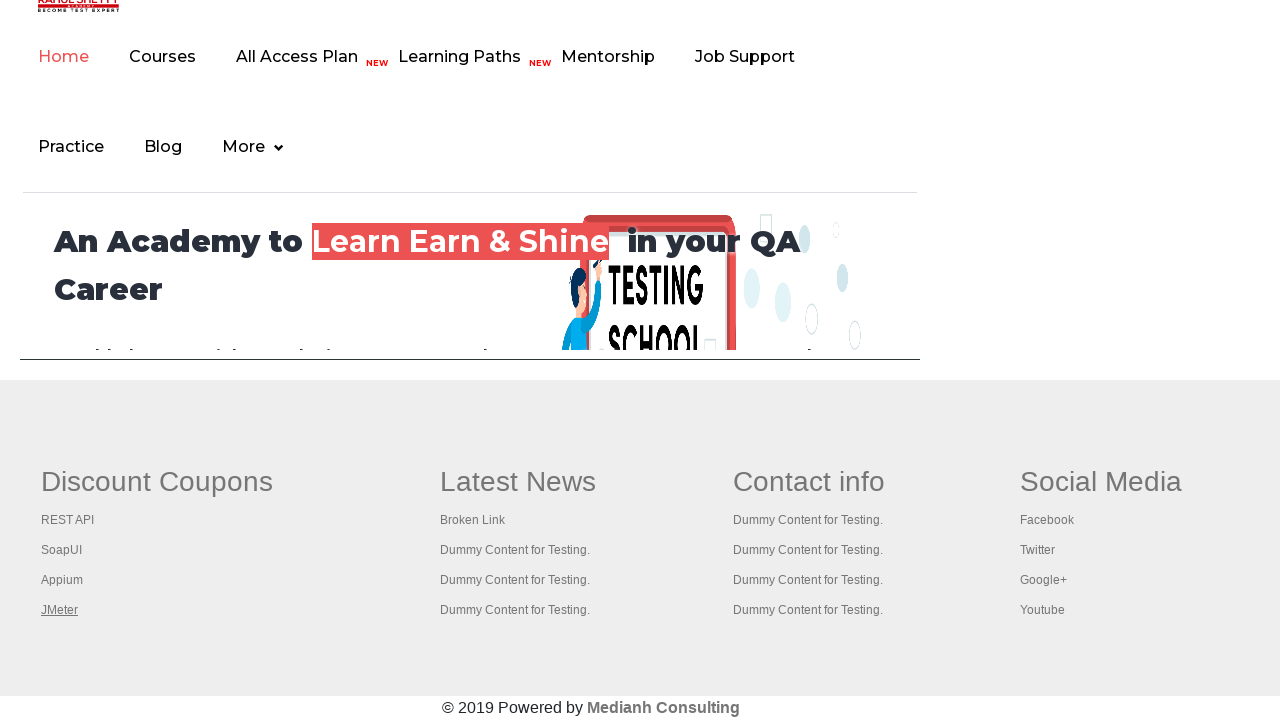

Verified tab loaded with domcontentloaded state
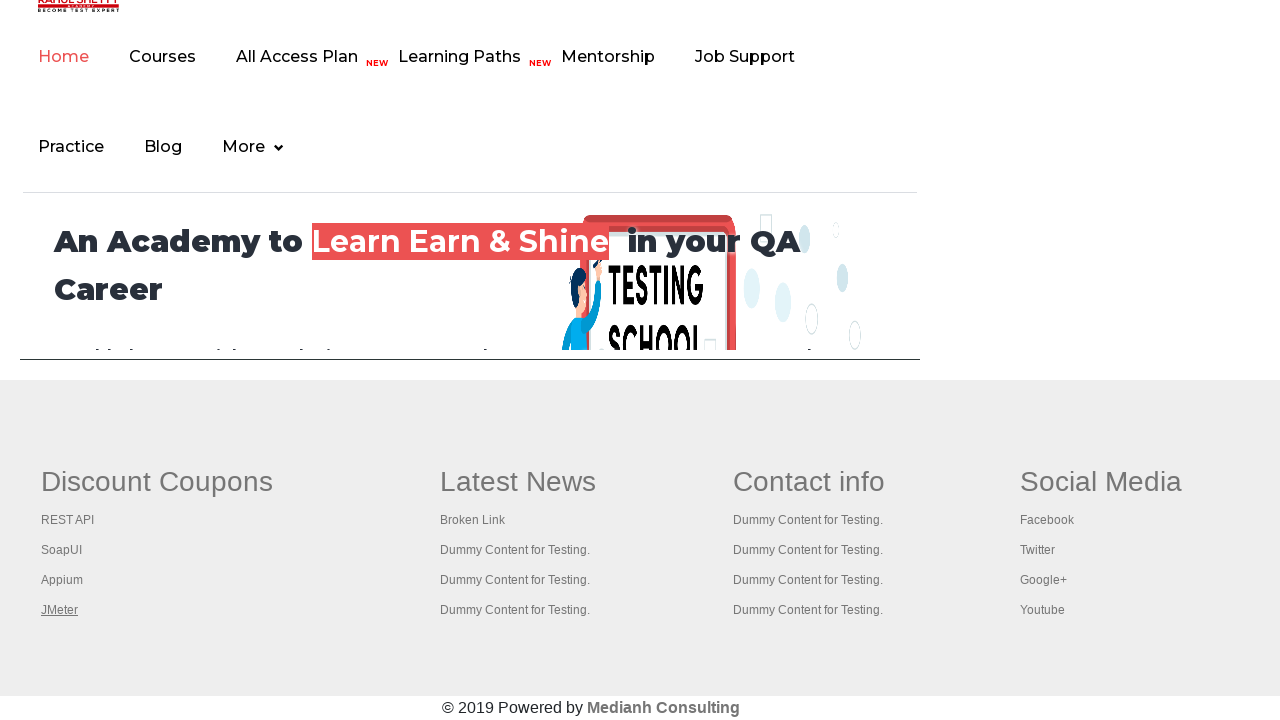

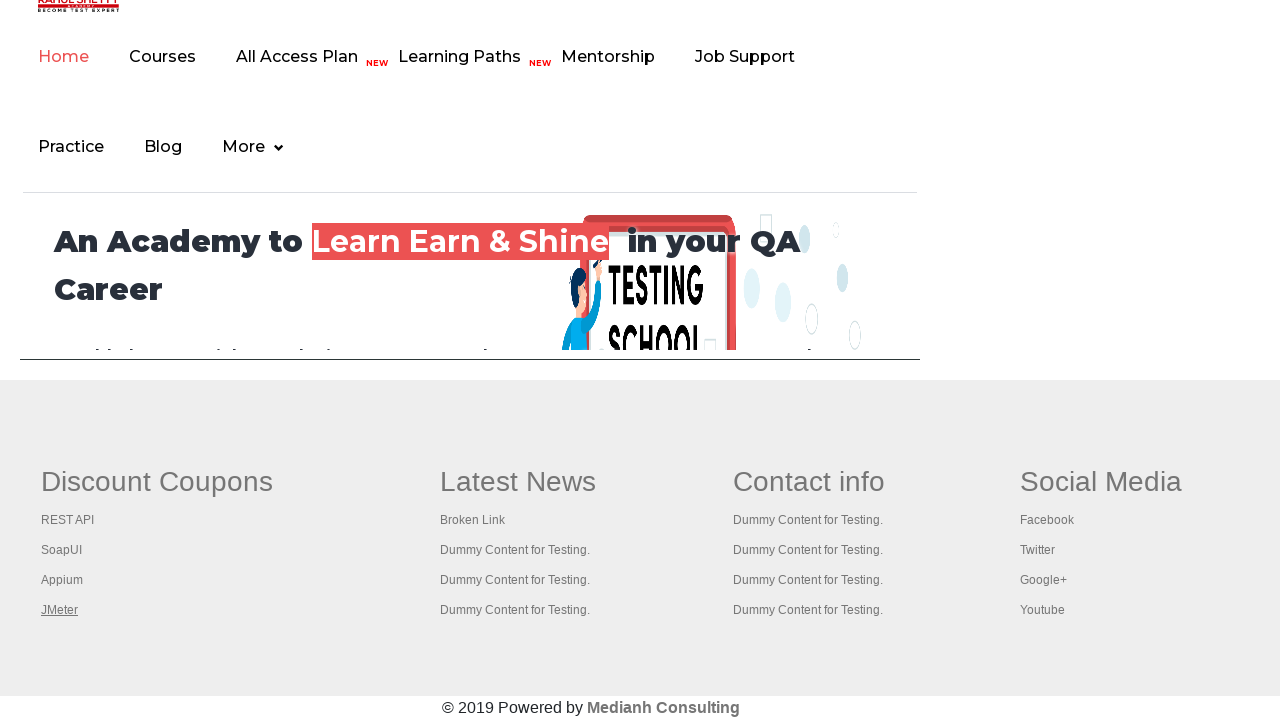